Tests that pressing Escape cancels editing and restores original text

Starting URL: https://demo.playwright.dev/todomvc

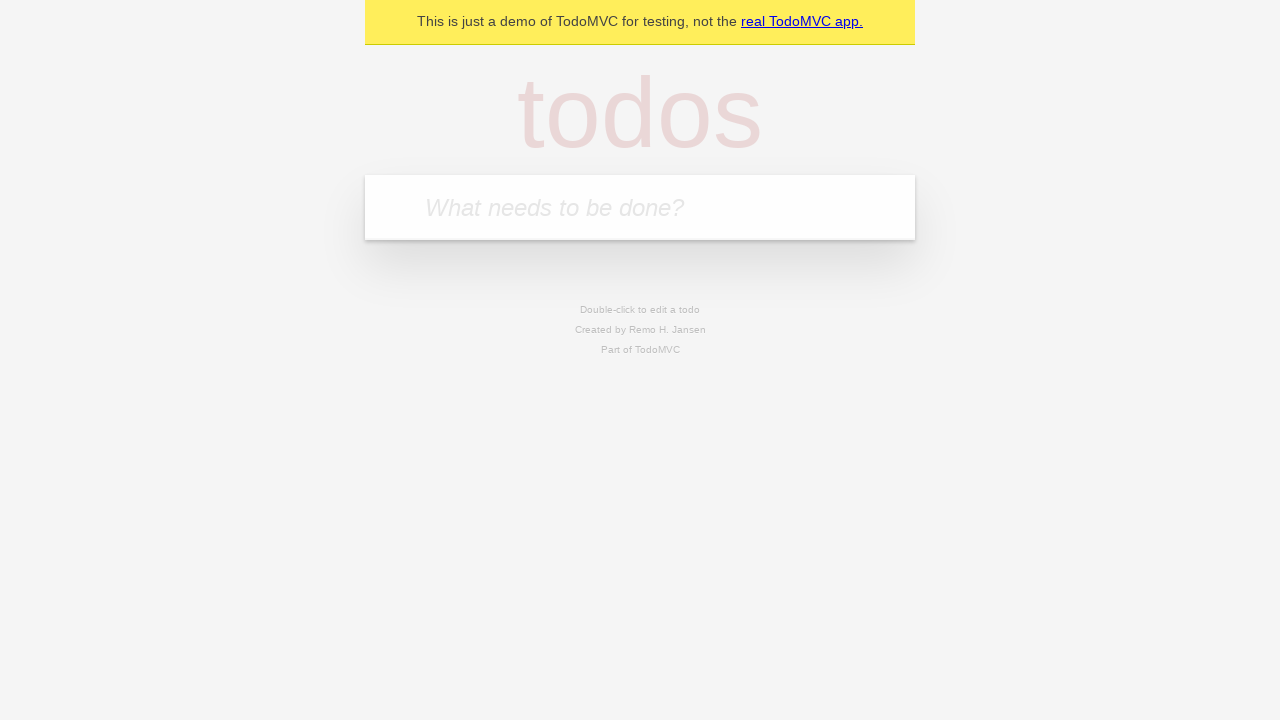

Located the 'What needs to be done?' input field
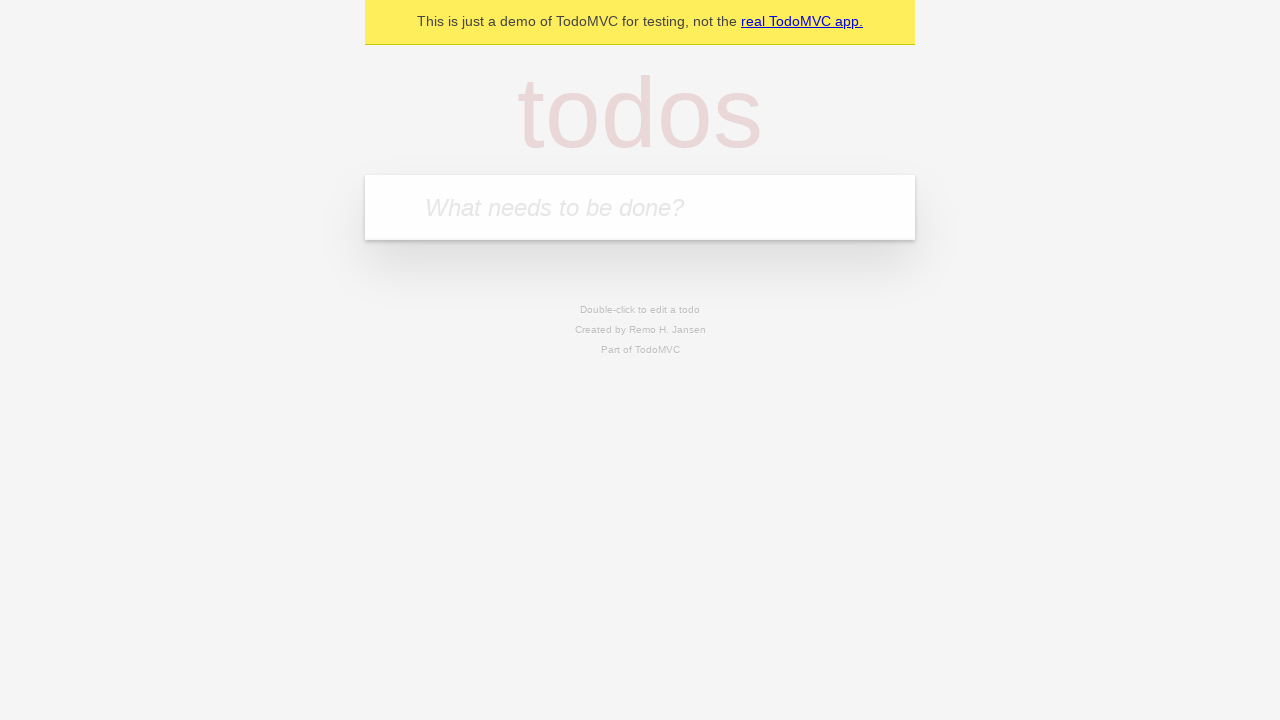

Filled todo input with 'buy some cheese' on internal:attr=[placeholder="What needs to be done?"i]
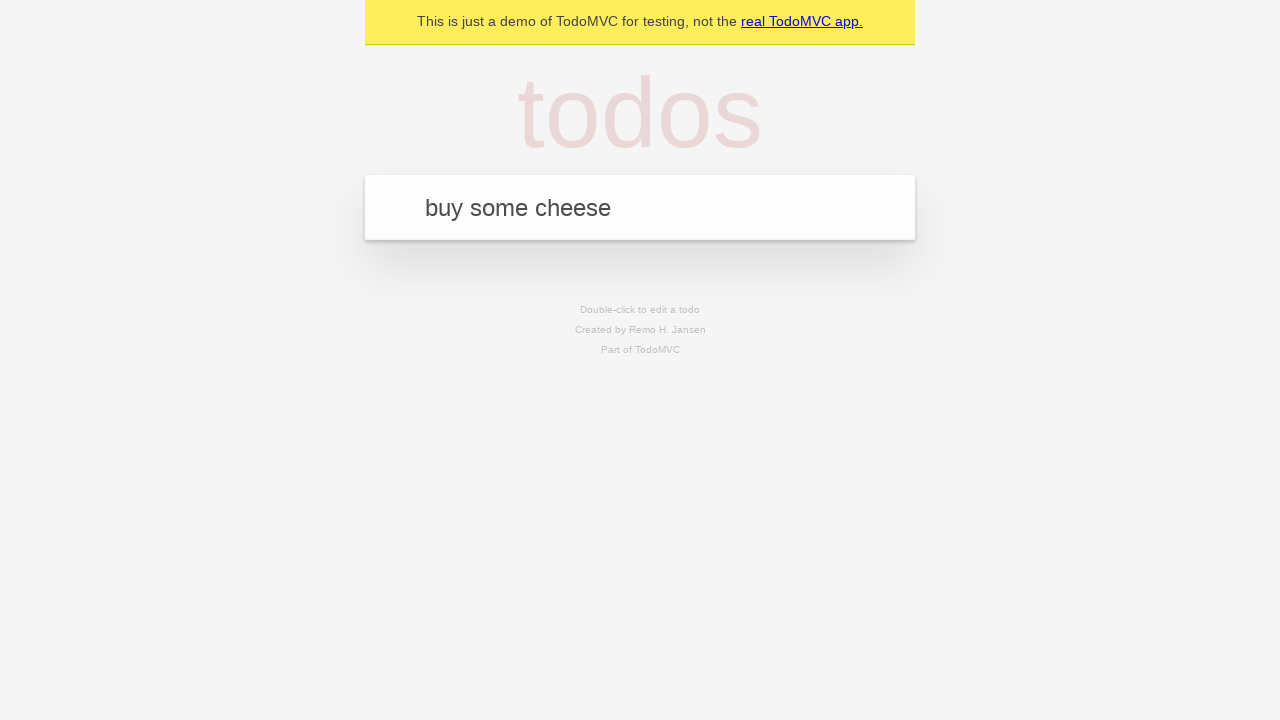

Pressed Enter to create todo 'buy some cheese' on internal:attr=[placeholder="What needs to be done?"i]
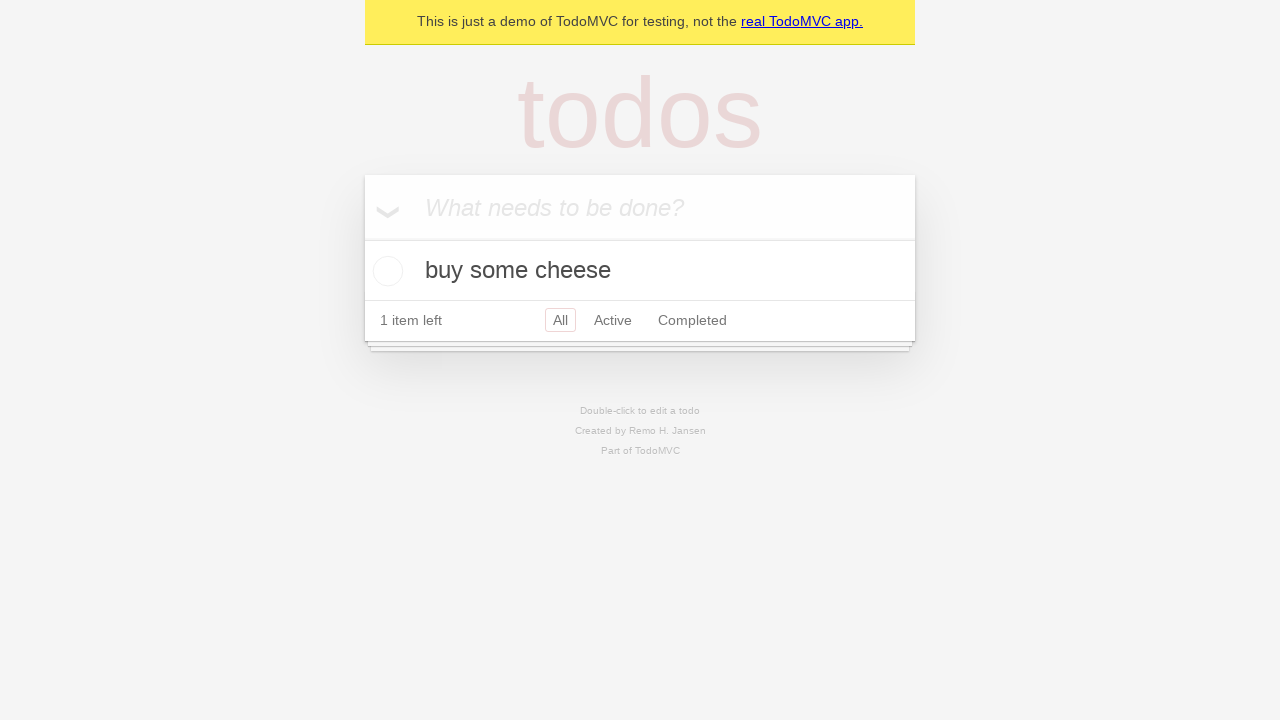

Filled todo input with 'feed the cat' on internal:attr=[placeholder="What needs to be done?"i]
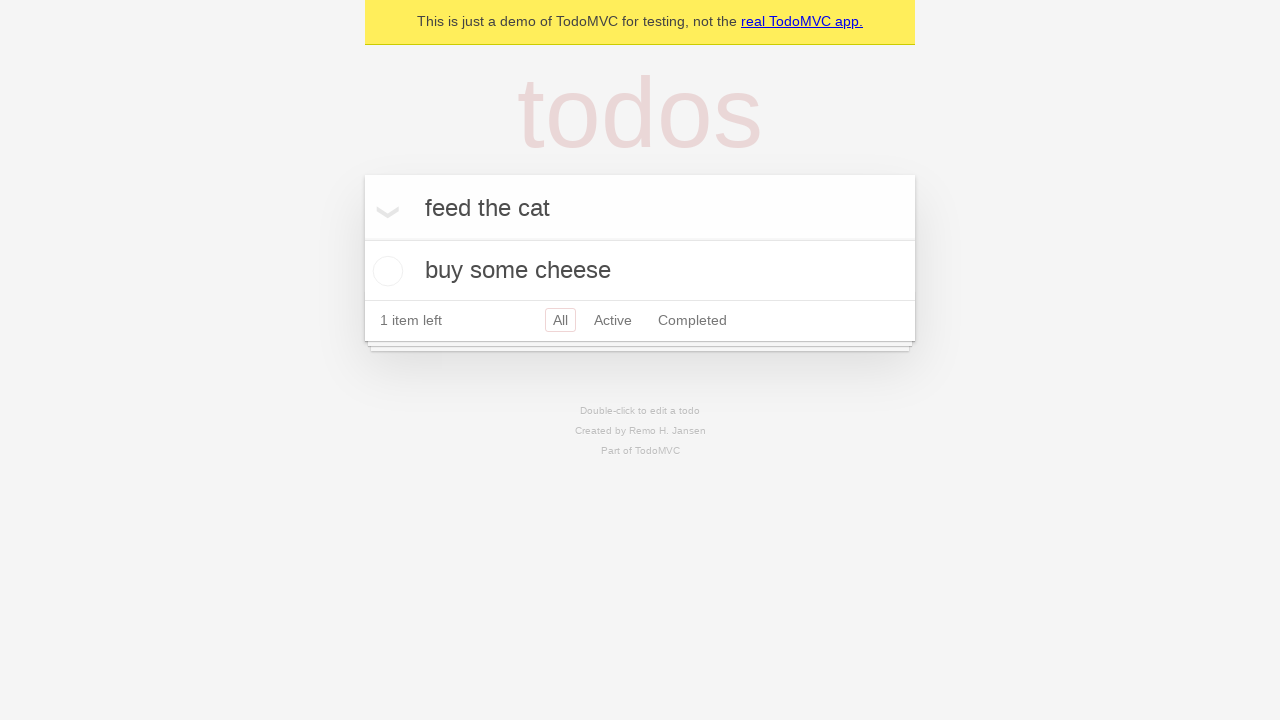

Pressed Enter to create todo 'feed the cat' on internal:attr=[placeholder="What needs to be done?"i]
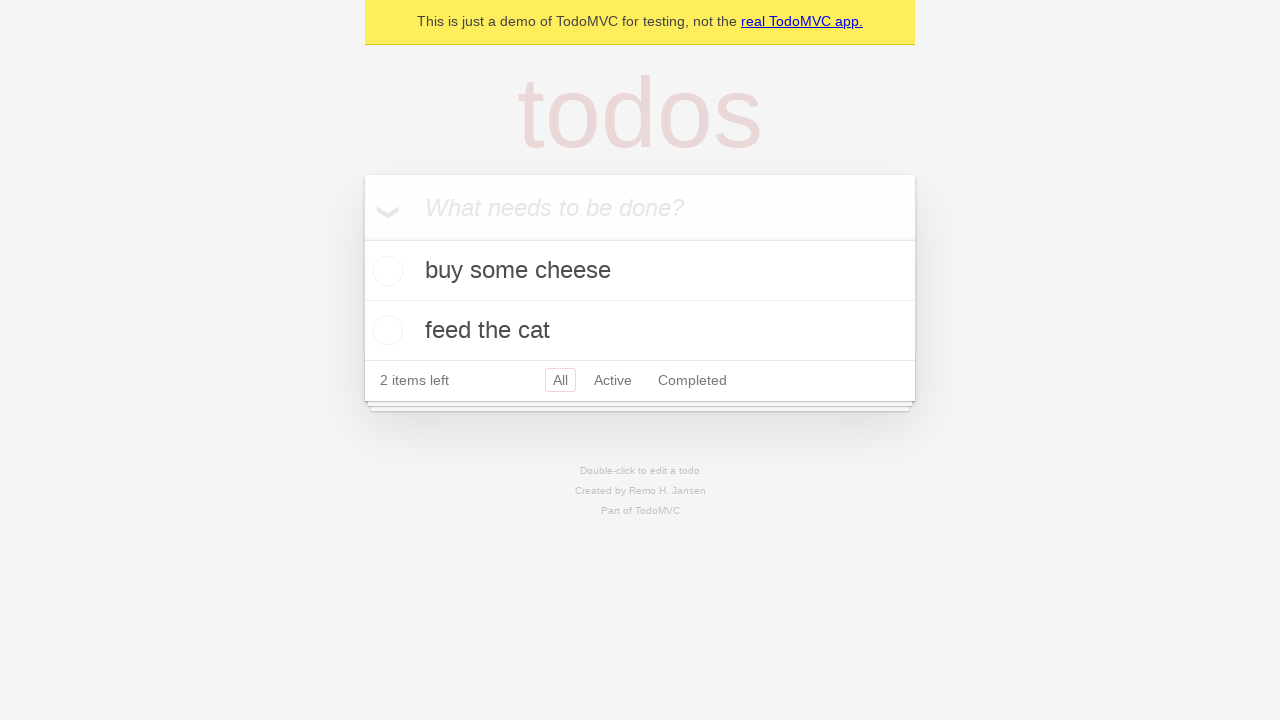

Filled todo input with 'book a doctors appointment' on internal:attr=[placeholder="What needs to be done?"i]
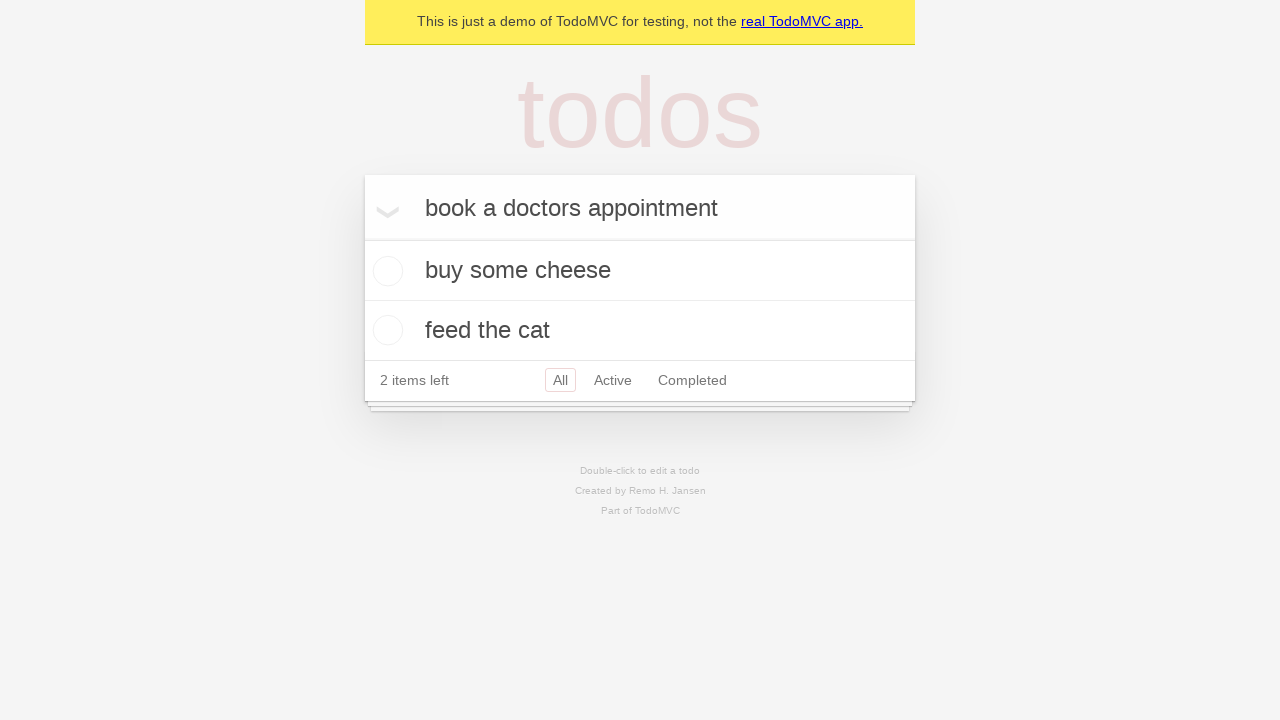

Pressed Enter to create todo 'book a doctors appointment' on internal:attr=[placeholder="What needs to be done?"i]
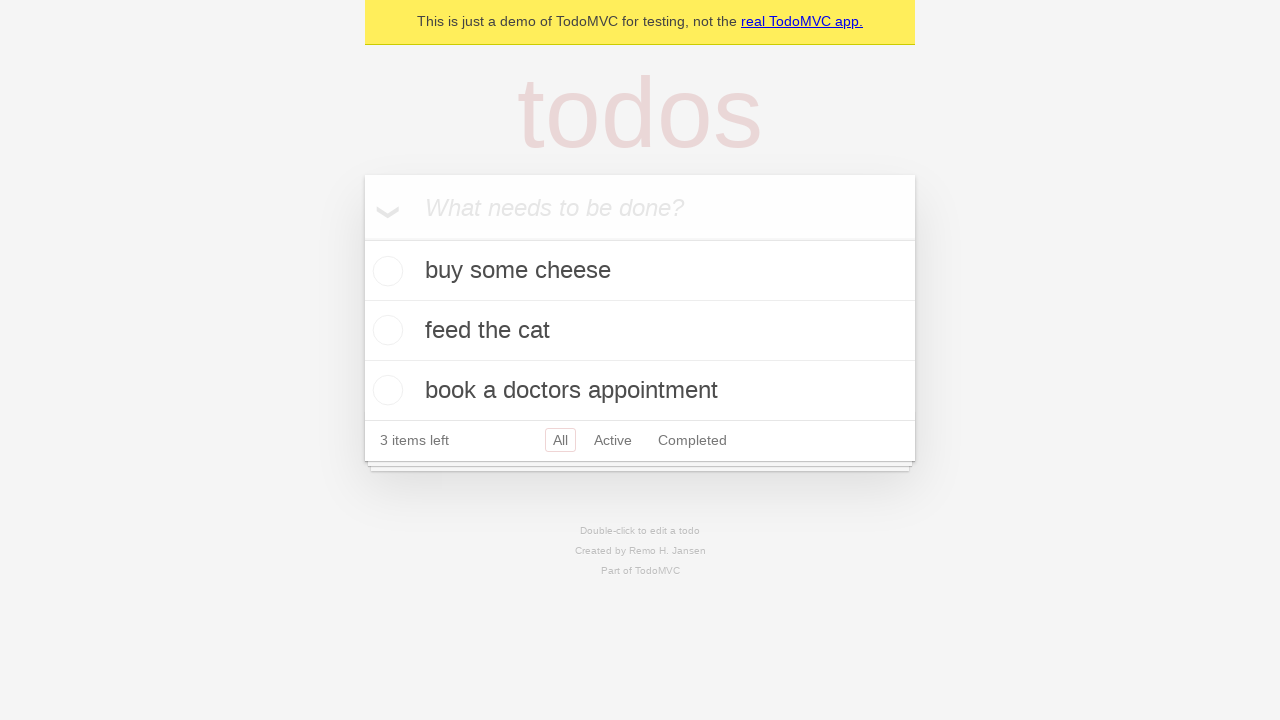

Waited for todo items to load
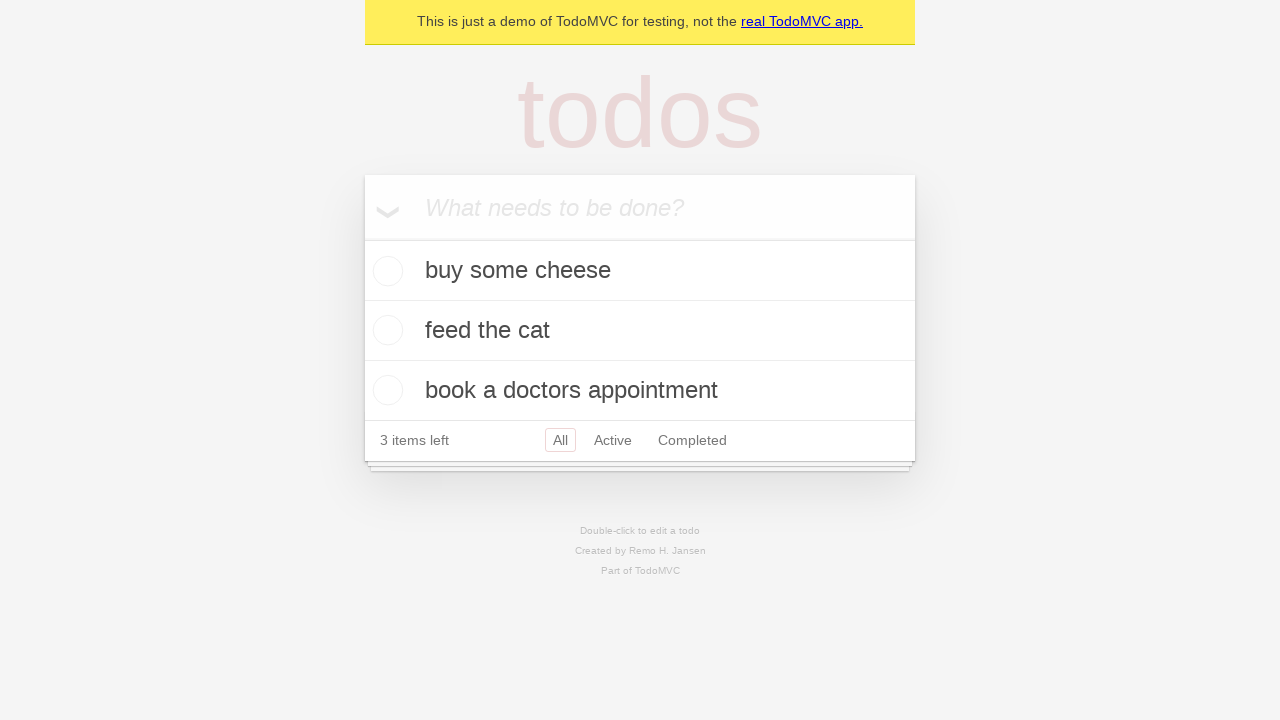

Located all todo items
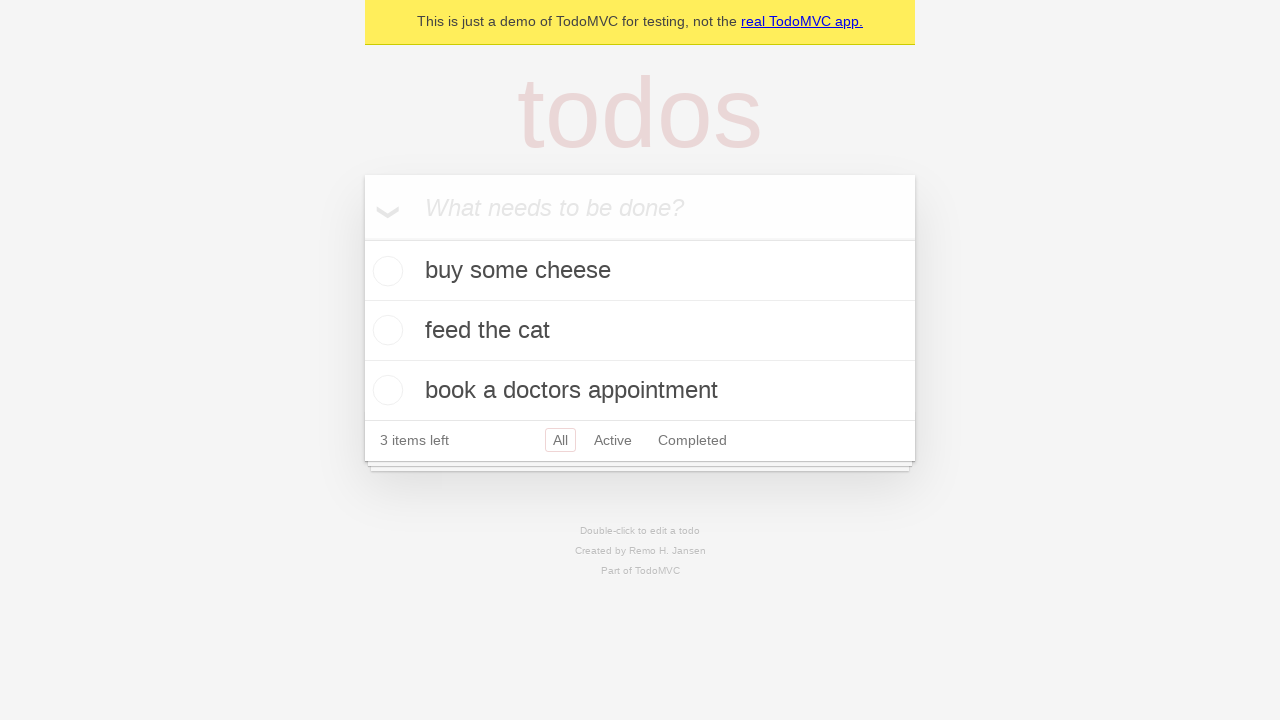

Double-clicked the second todo to enter edit mode at (640, 331) on internal:testid=[data-testid="todo-item"s] >> nth=1
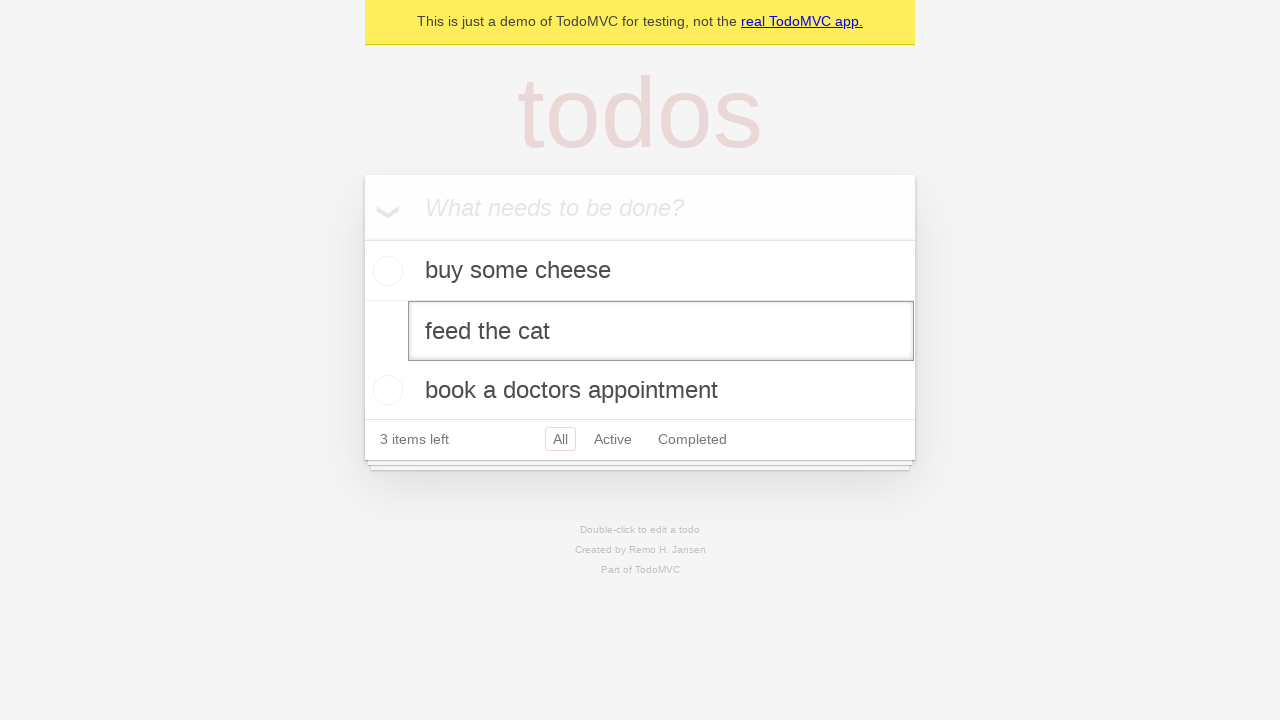

Located the edit textbox for the second todo
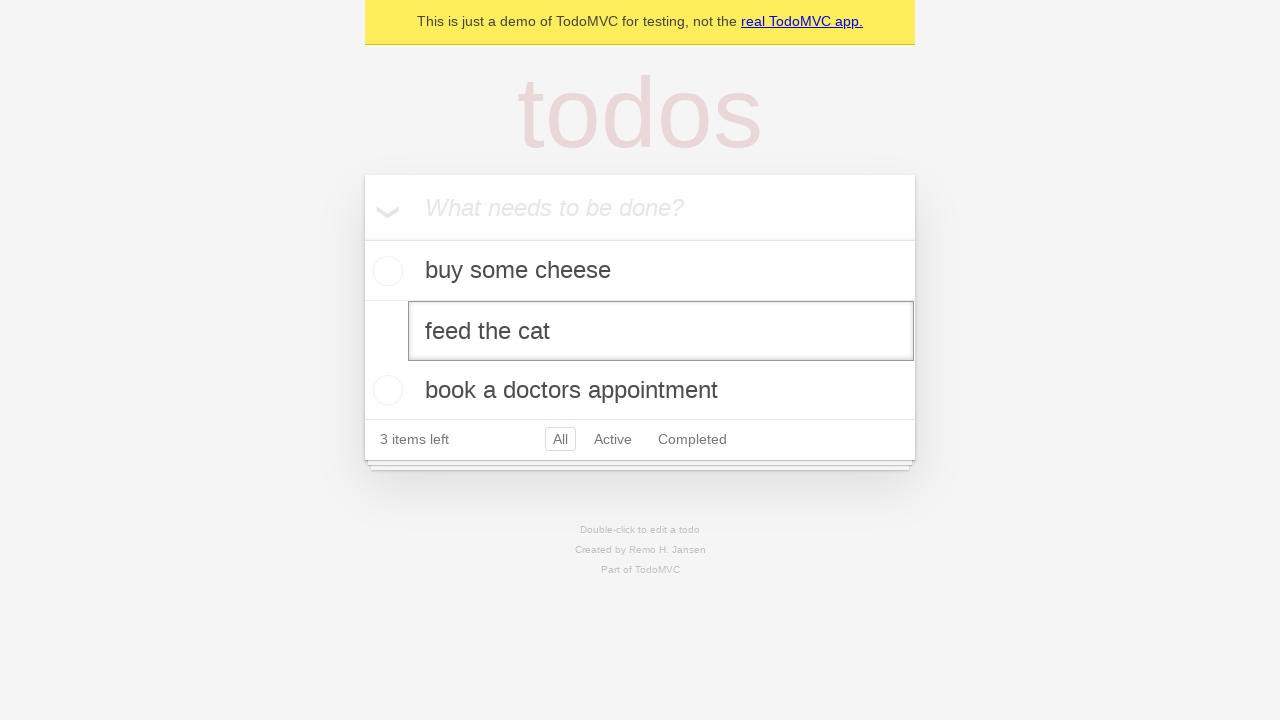

Filled edit field with 'buy some sausages' on internal:testid=[data-testid="todo-item"s] >> nth=1 >> internal:role=textbox[nam
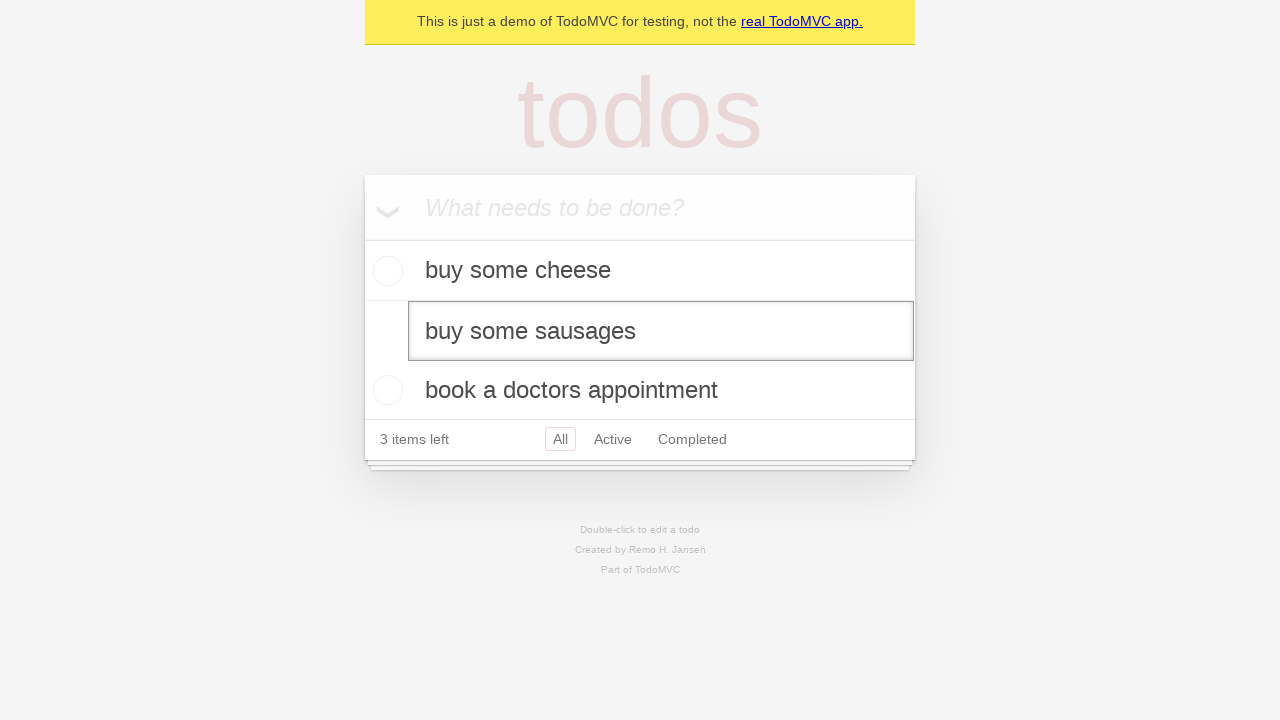

Pressed Escape to cancel editing and restore original text on internal:testid=[data-testid="todo-item"s] >> nth=1 >> internal:role=textbox[nam
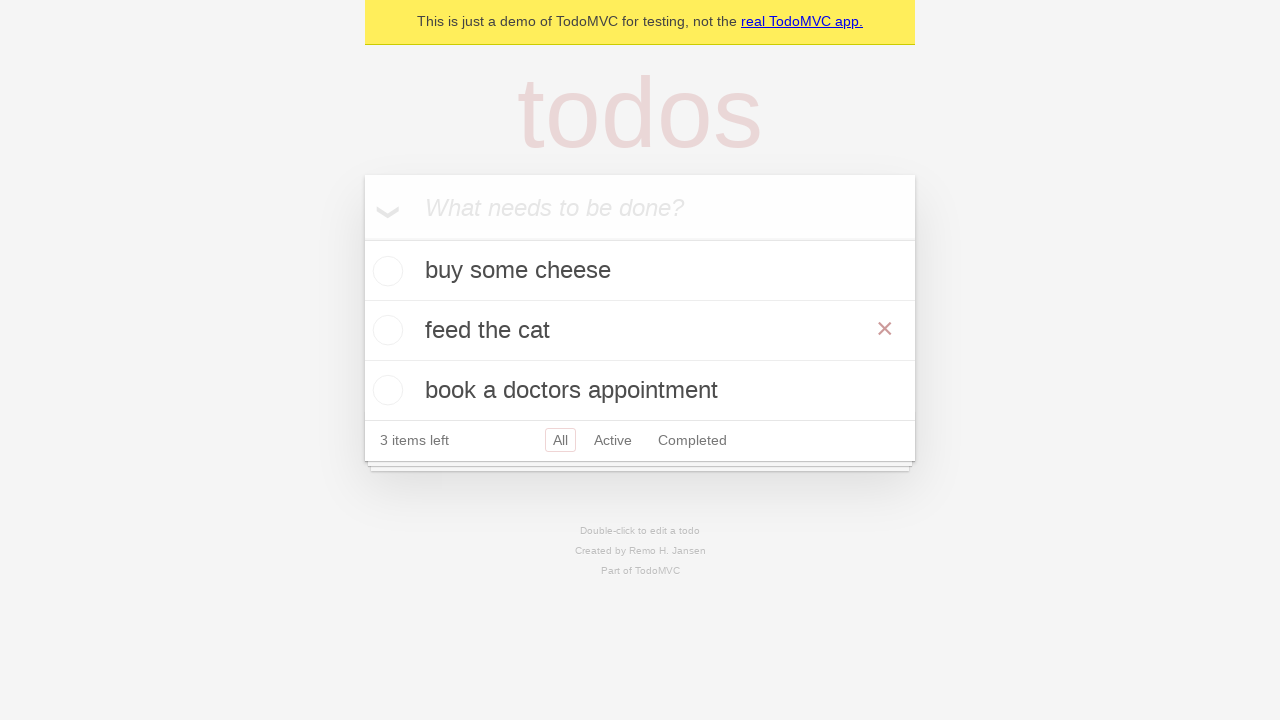

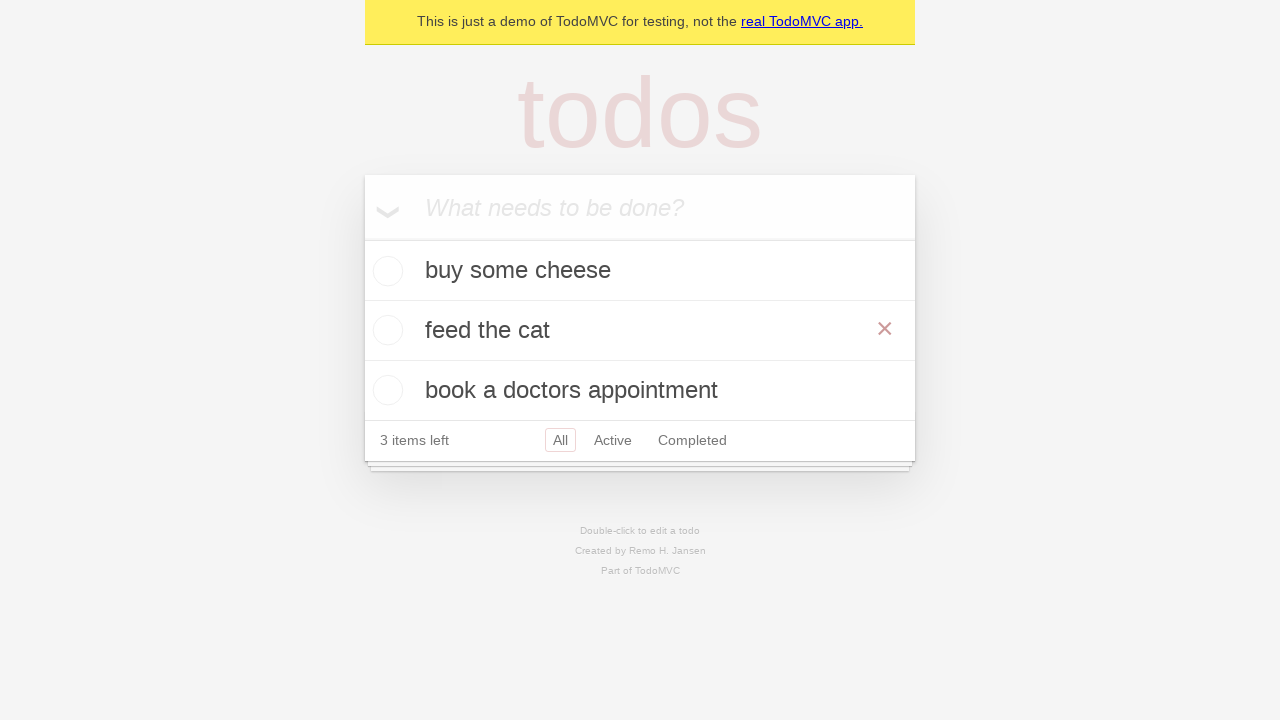